Navigates to a blog page and retrieves the page title to verify the page loaded correctly

Starting URL: http://omayo.blogspot.com/

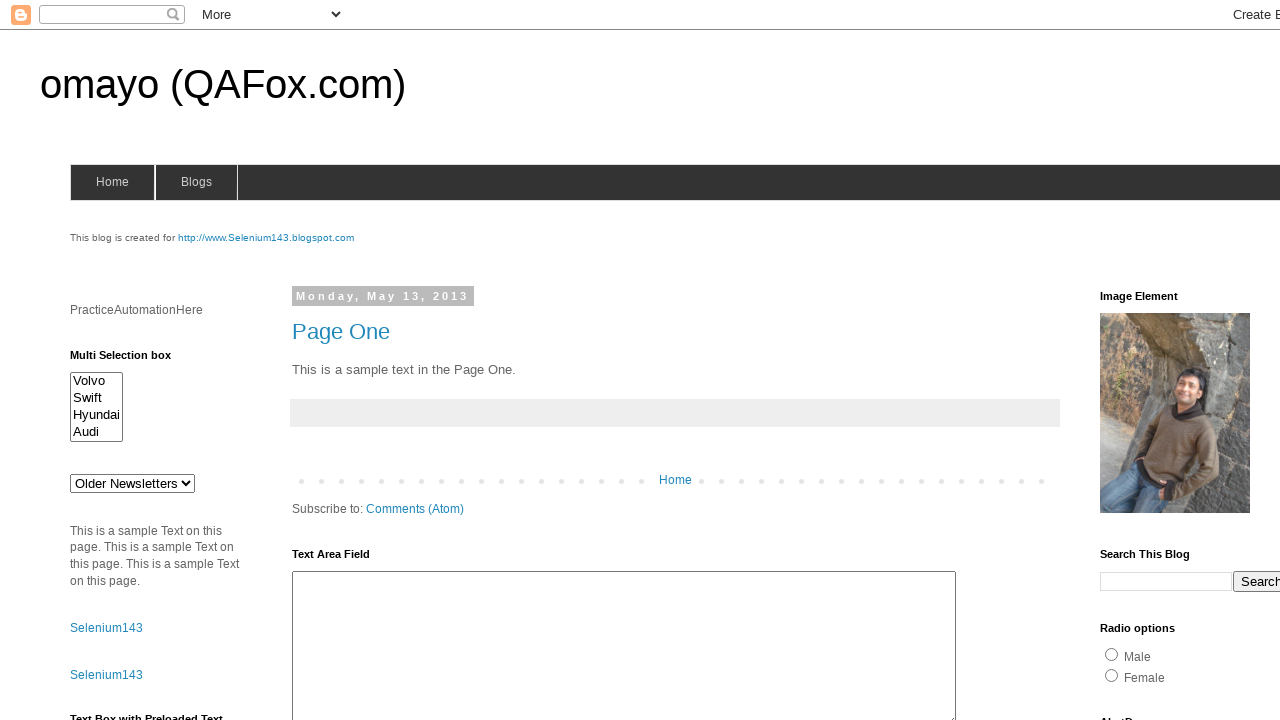

Navigated to blog page at http://omayo.blogspot.com/
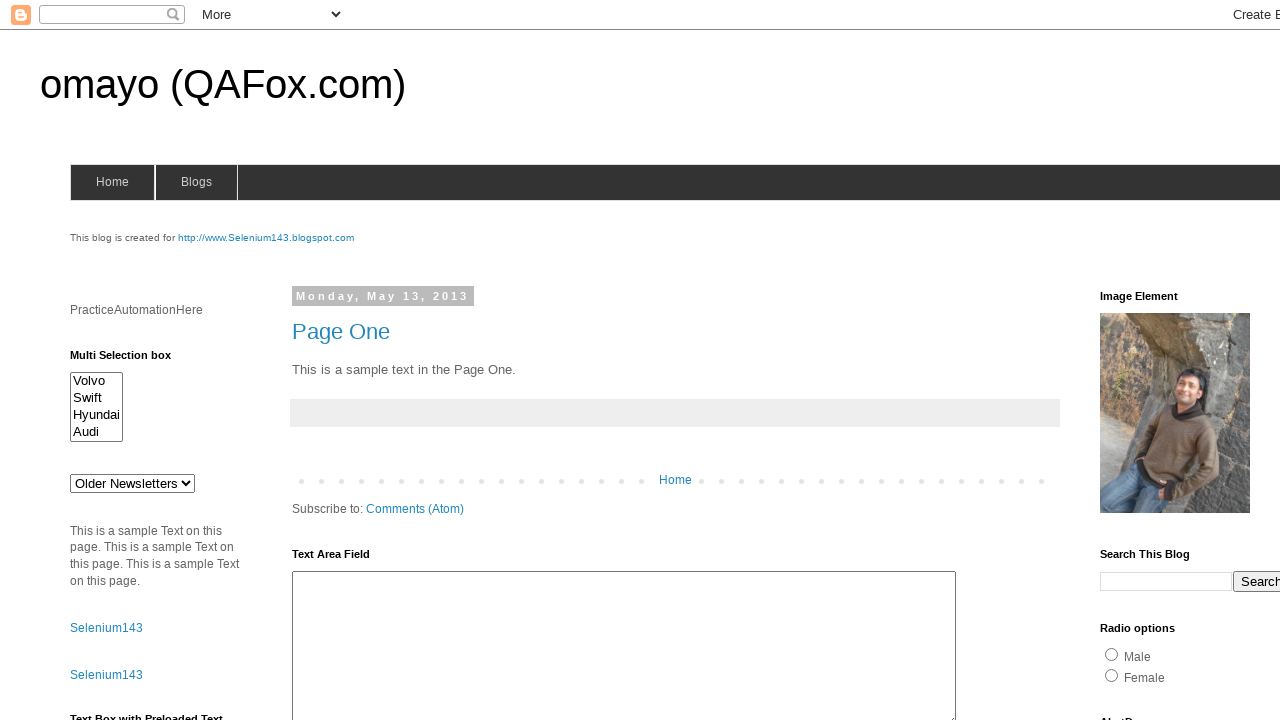

Retrieved page title: omayo (QAFox.com)
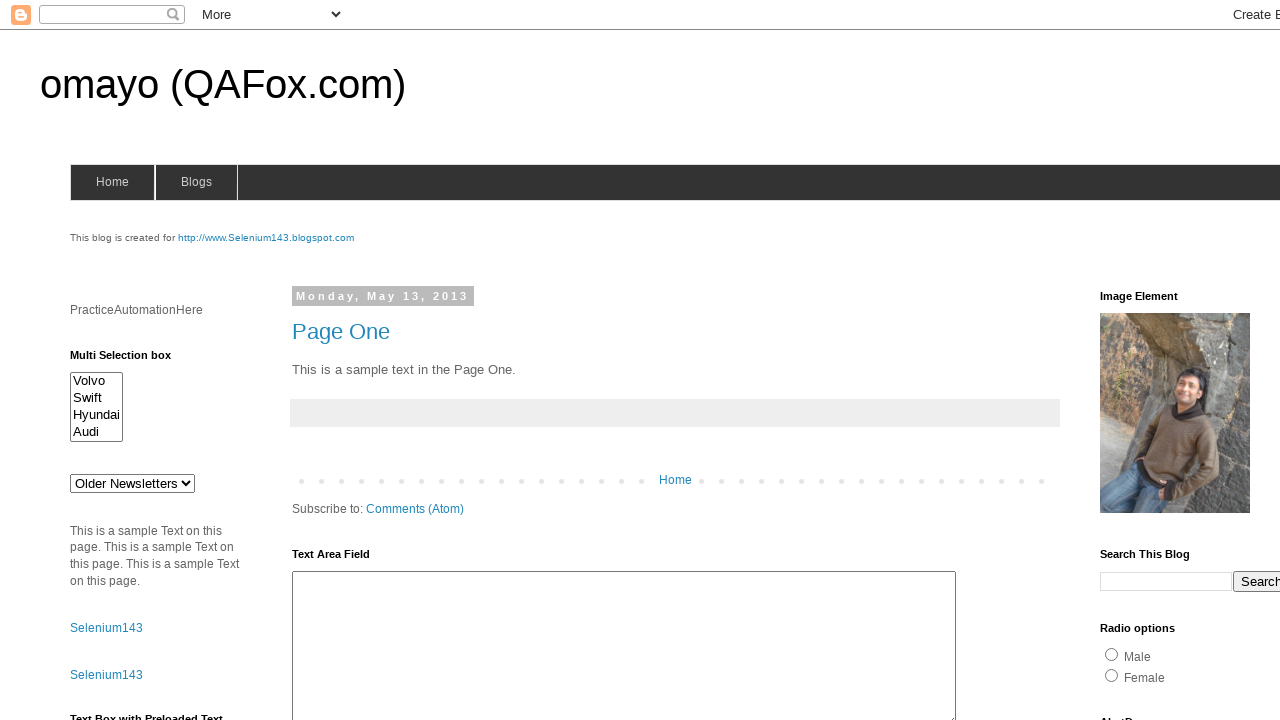

Waited 2000ms to observe the page
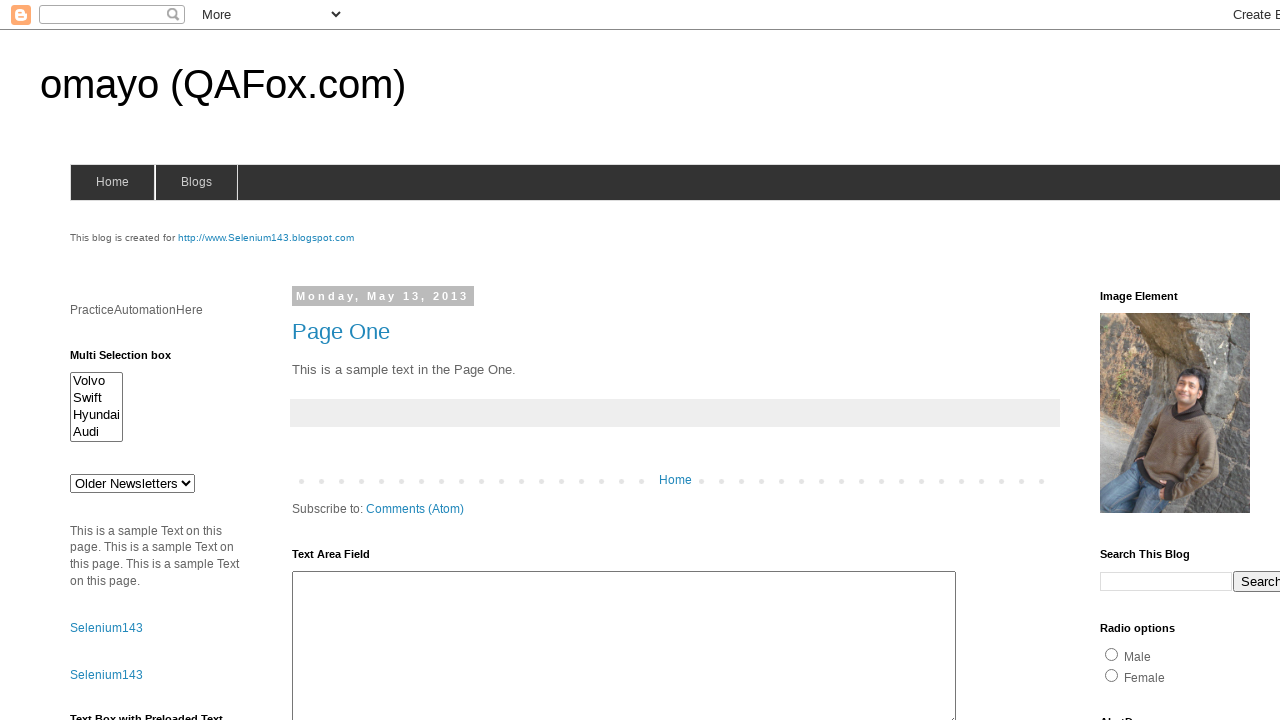

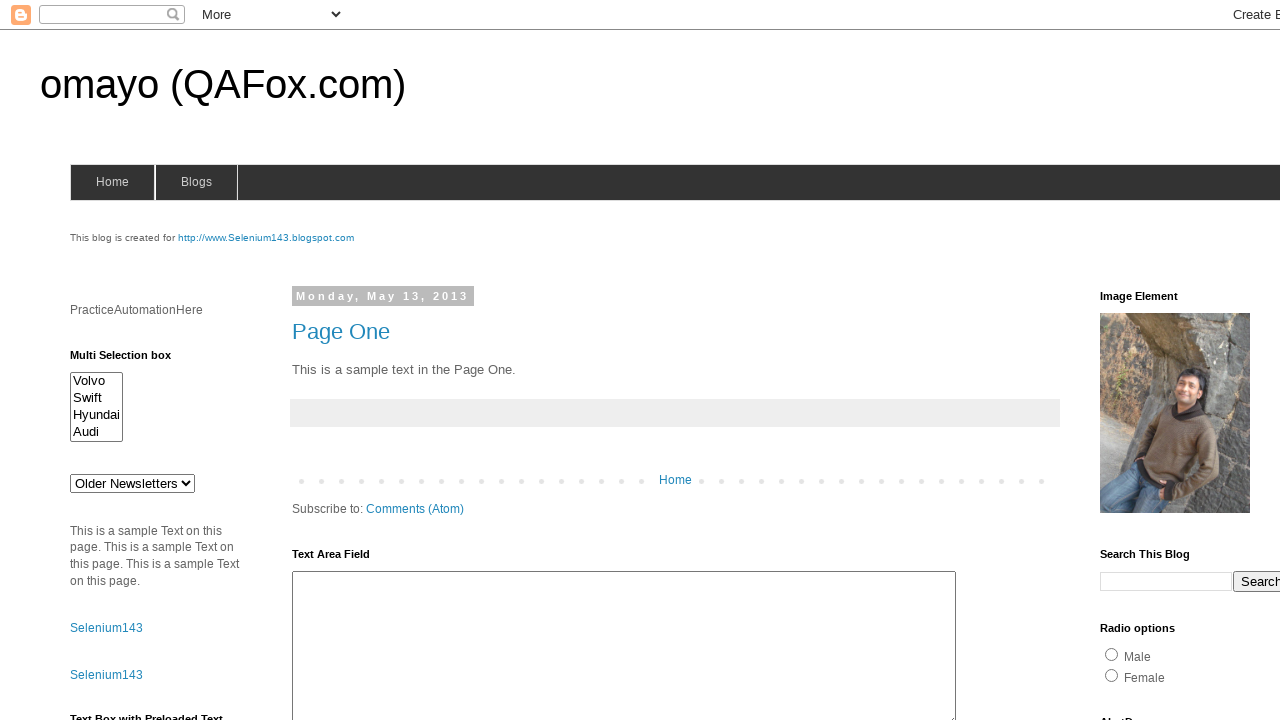